Tests filling out a practice form by entering first name, last name, and email fields. The script handles multiple instances of these fields if present on the page.

Starting URL: https://app.cloudqa.io/home/AutomationPracticeForm

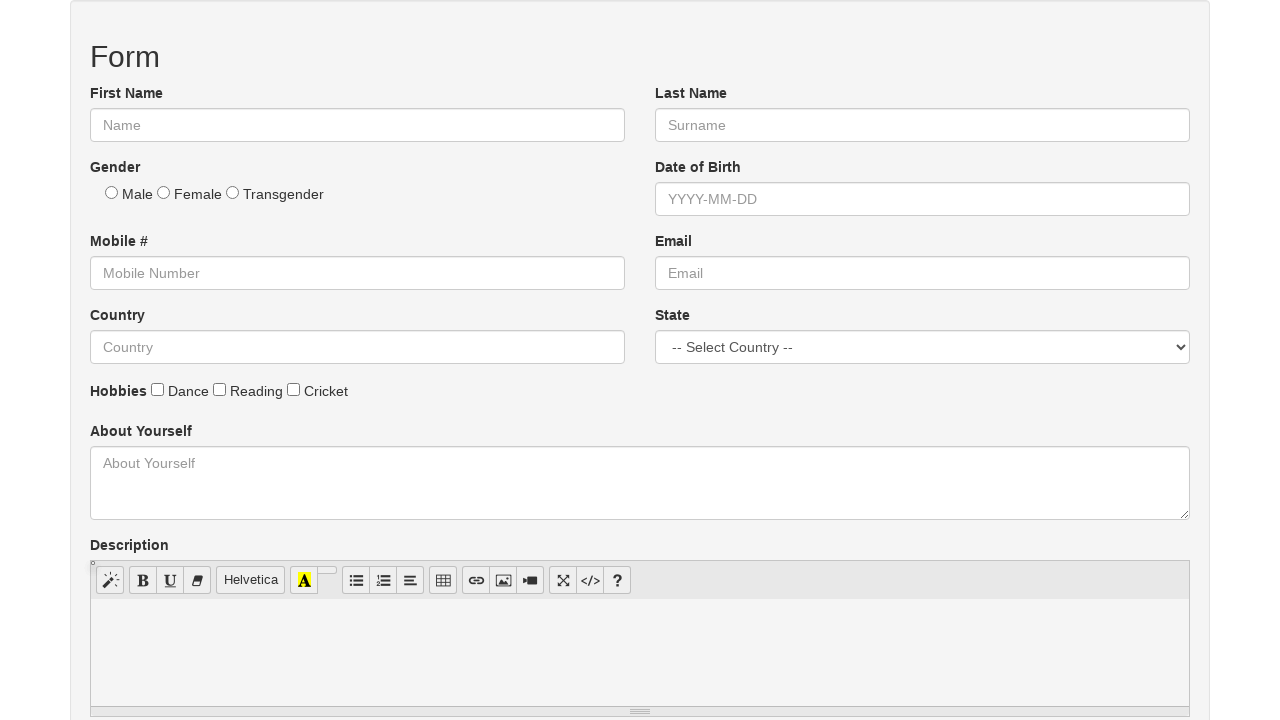

Waited for first name field to load
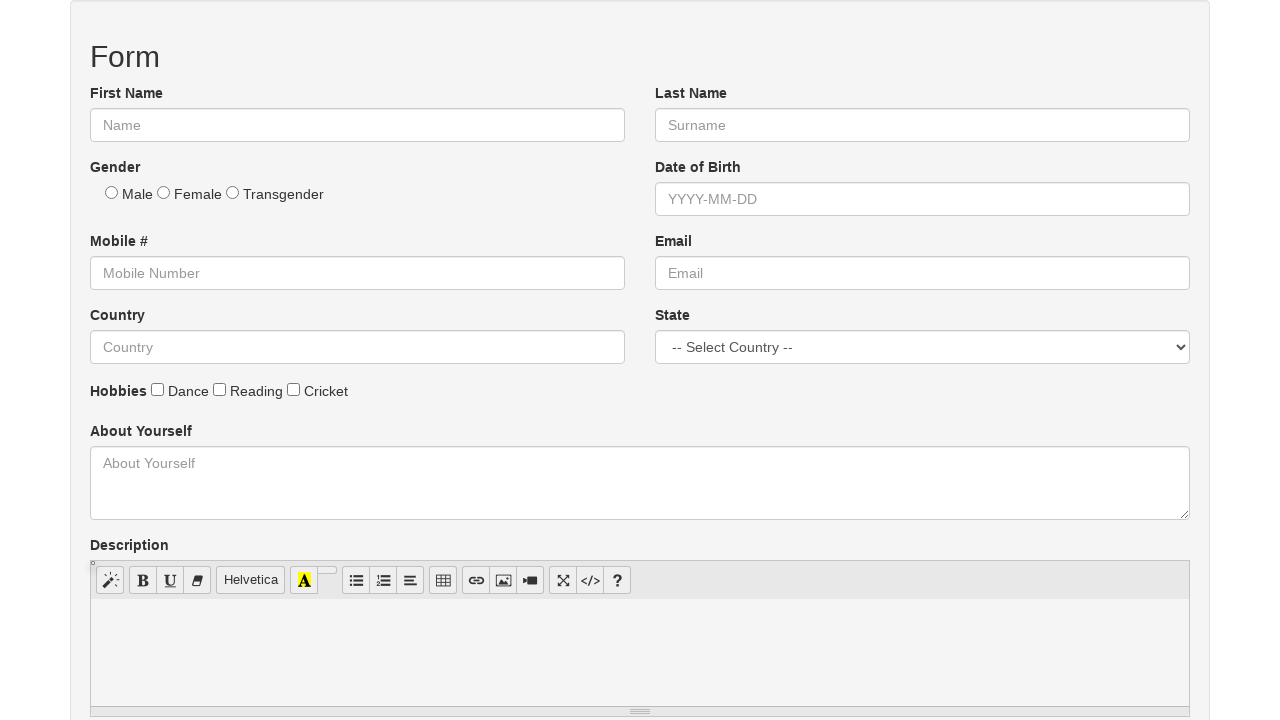

Located all first name field instances
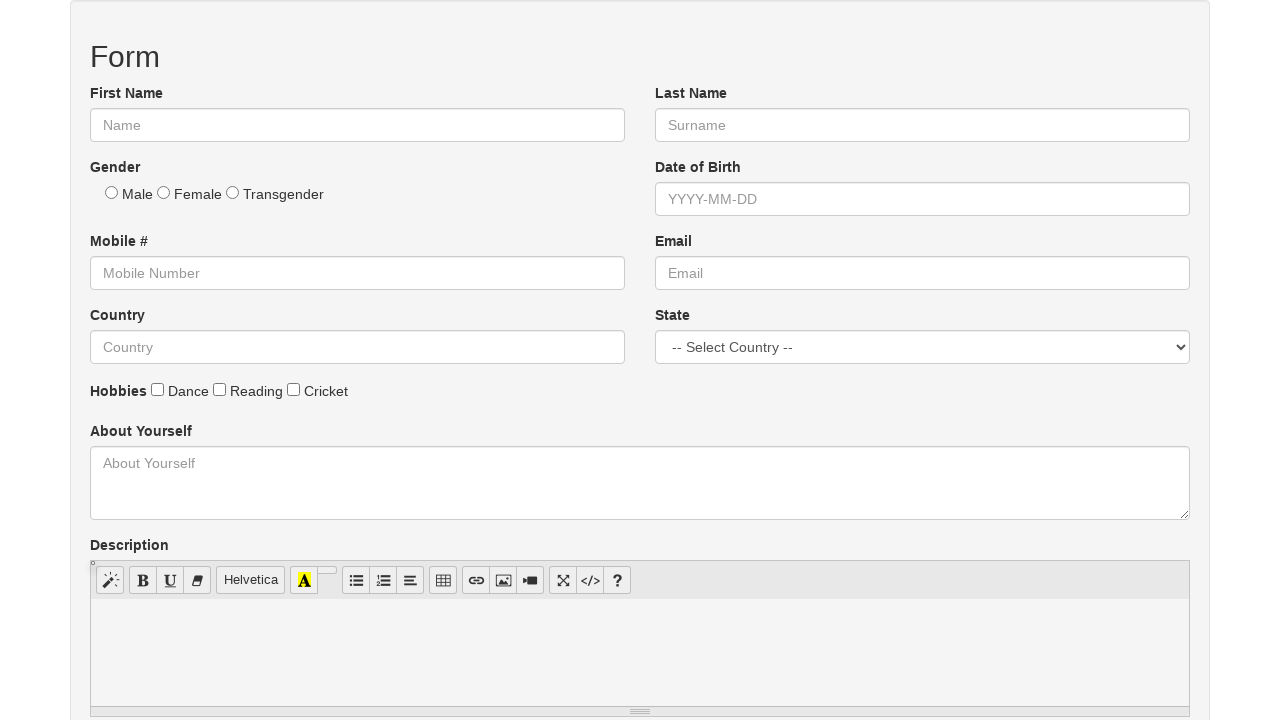

Located all last name field instances
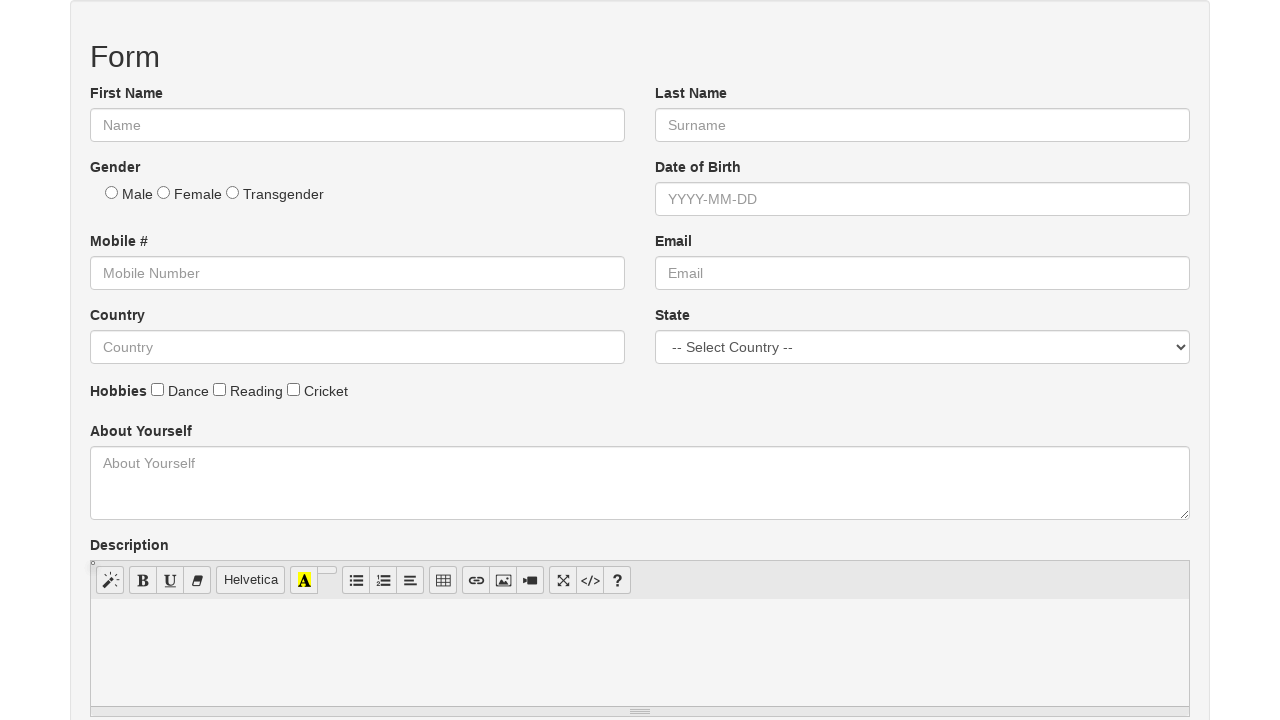

Located all email field instances
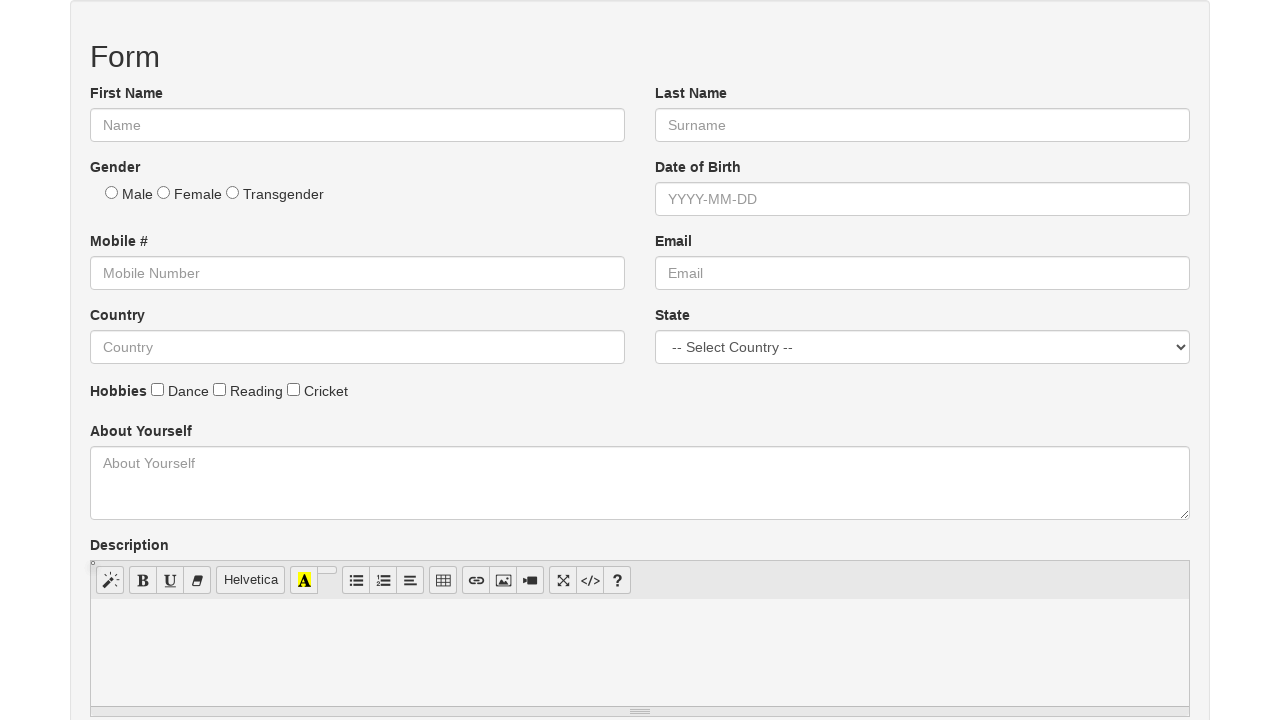

Filled first name field 1 with 'Marcus' on input#fname >> nth=0
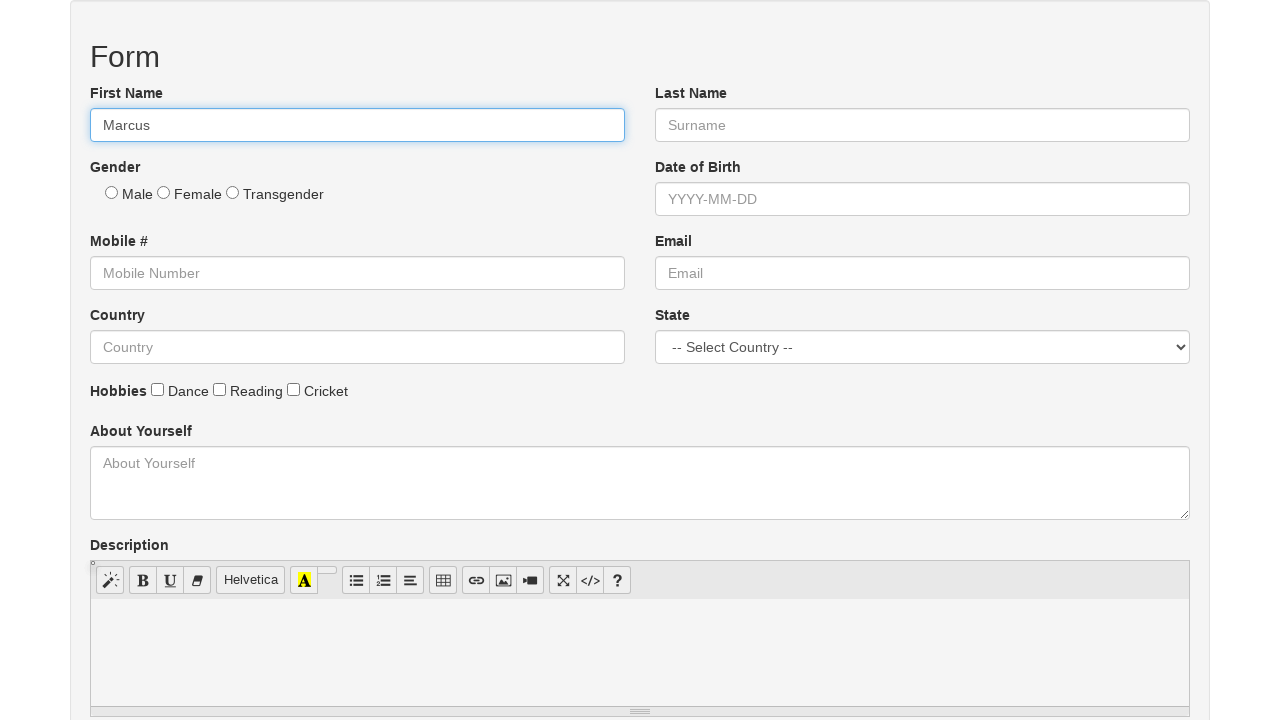

Filled last name field 1 with 'Thompson' on input#lname >> nth=0
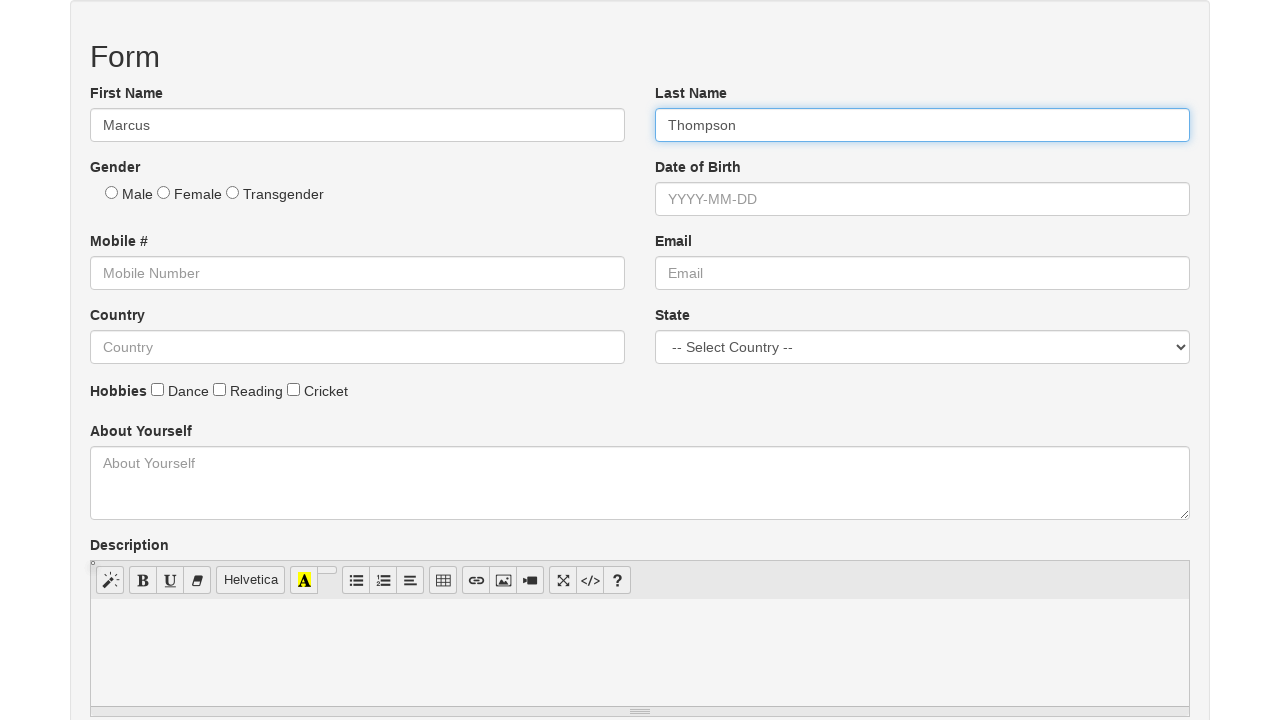

Filled email field 1 with 'marcus.thompson@example.com' on input#email >> nth=0
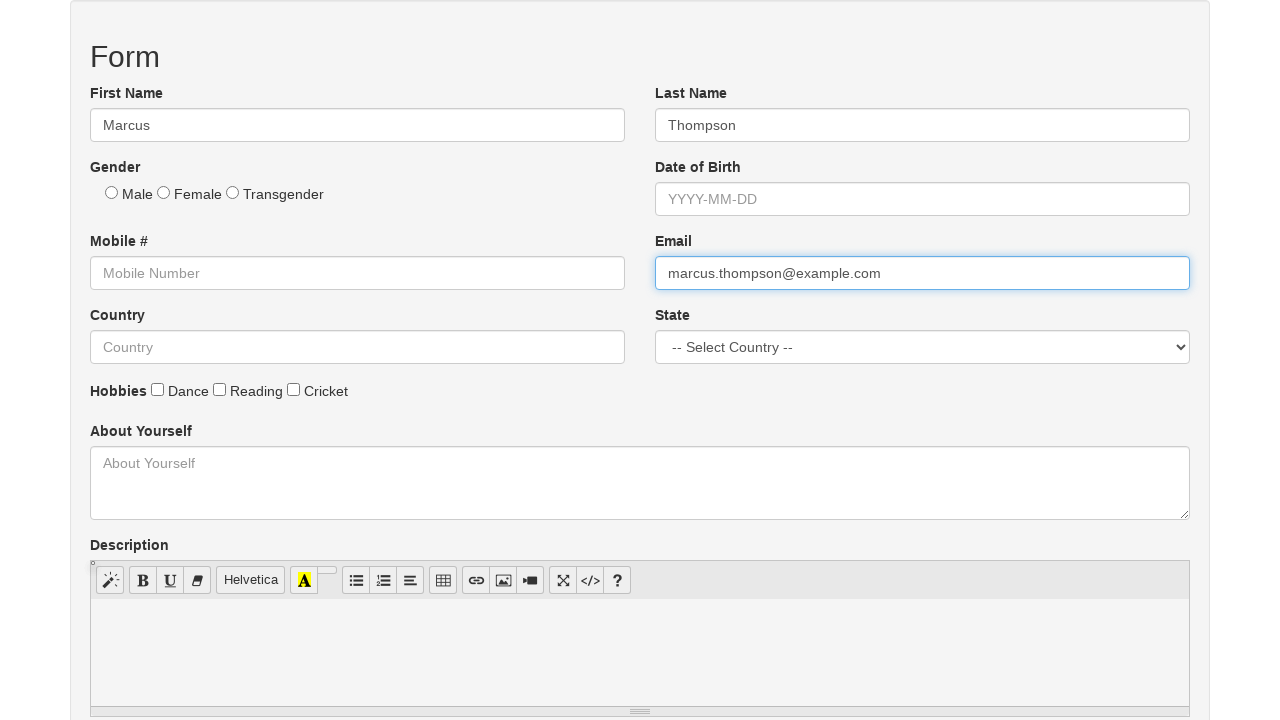

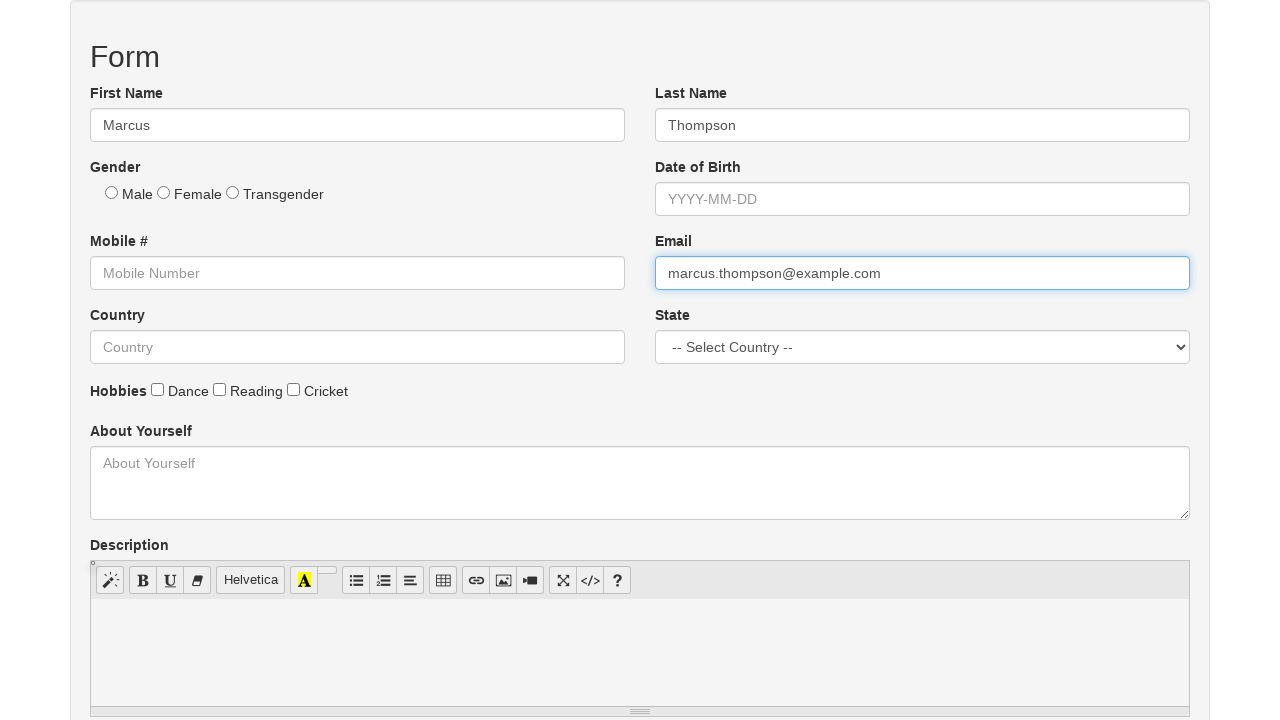